Tests a deluxe popup menu by right-clicking on an image to trigger a context menu and then hovering over a menu item to verify menu interaction behavior.

Starting URL: http://deluxe-menu.com/popup-mode-sample.html

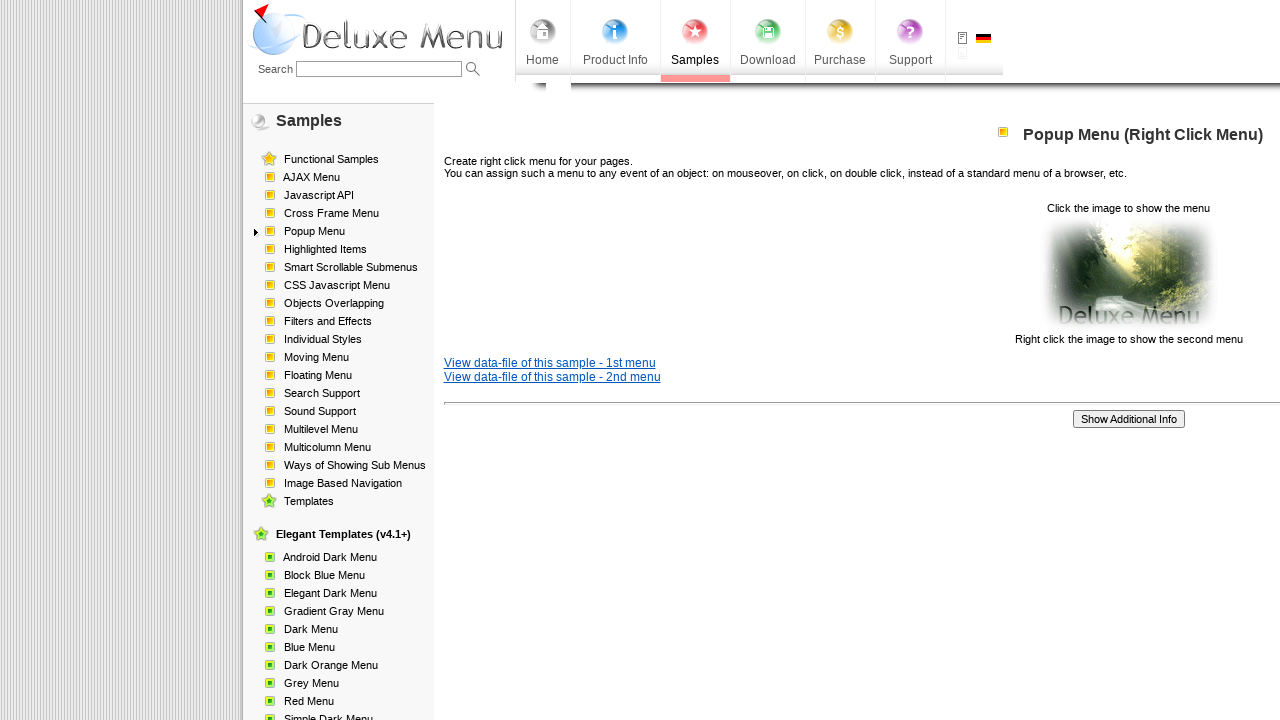

Right-clicked on image to open context menu at (1128, 274) on xpath=html/body/div[1]/table/tbody/tr/td[2]/div[2]/table[1]/tbody/tr/td[3]/p[2]/
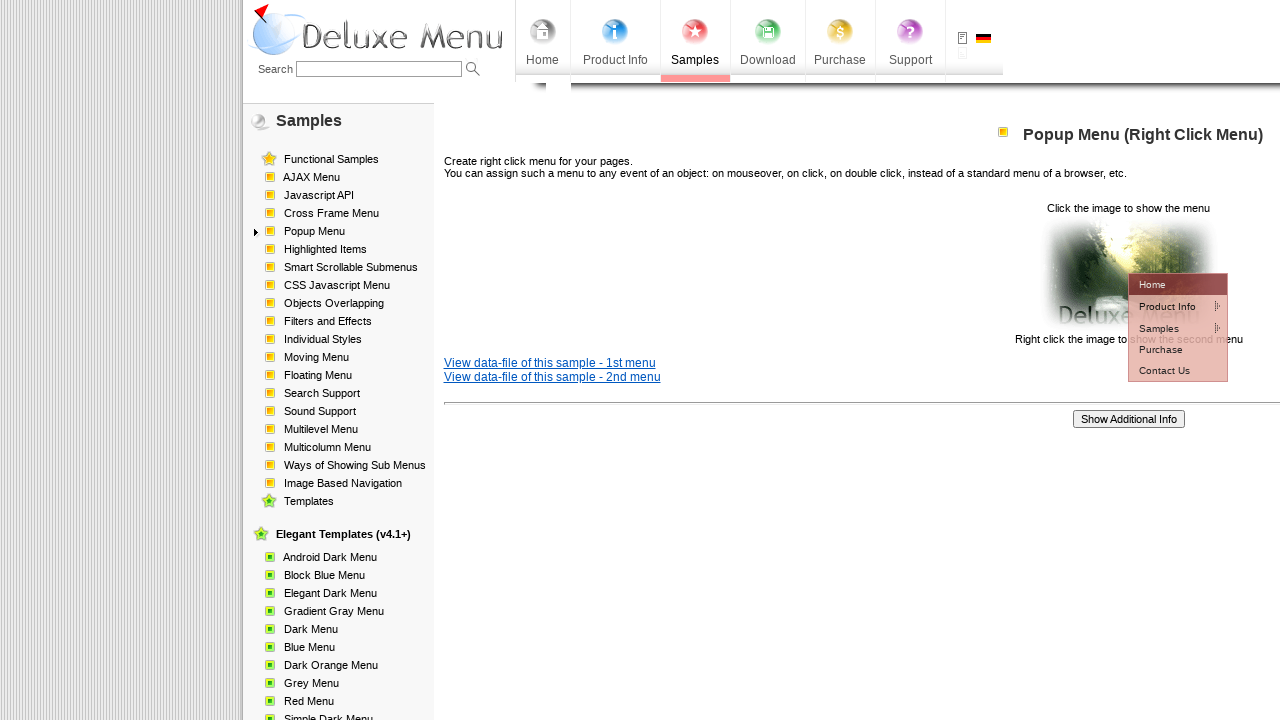

Hovered over first menu item in context menu at (1165, 306) on #dm2m1i1tdT
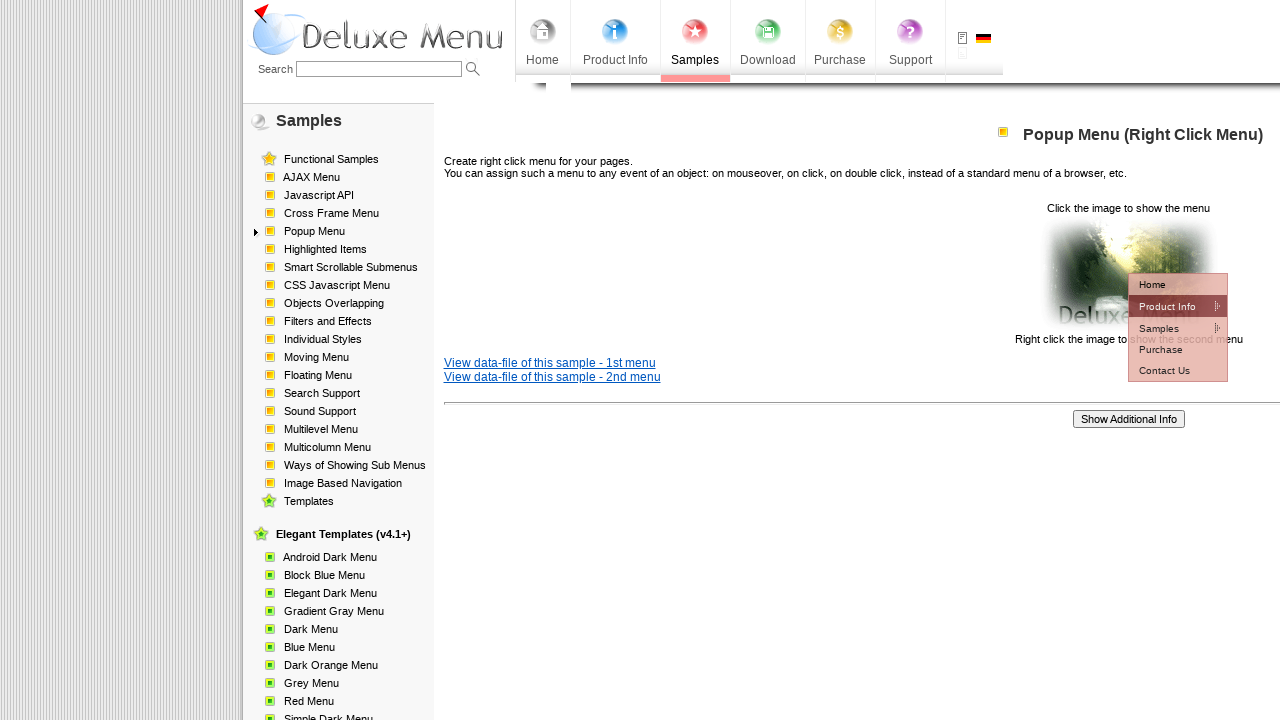

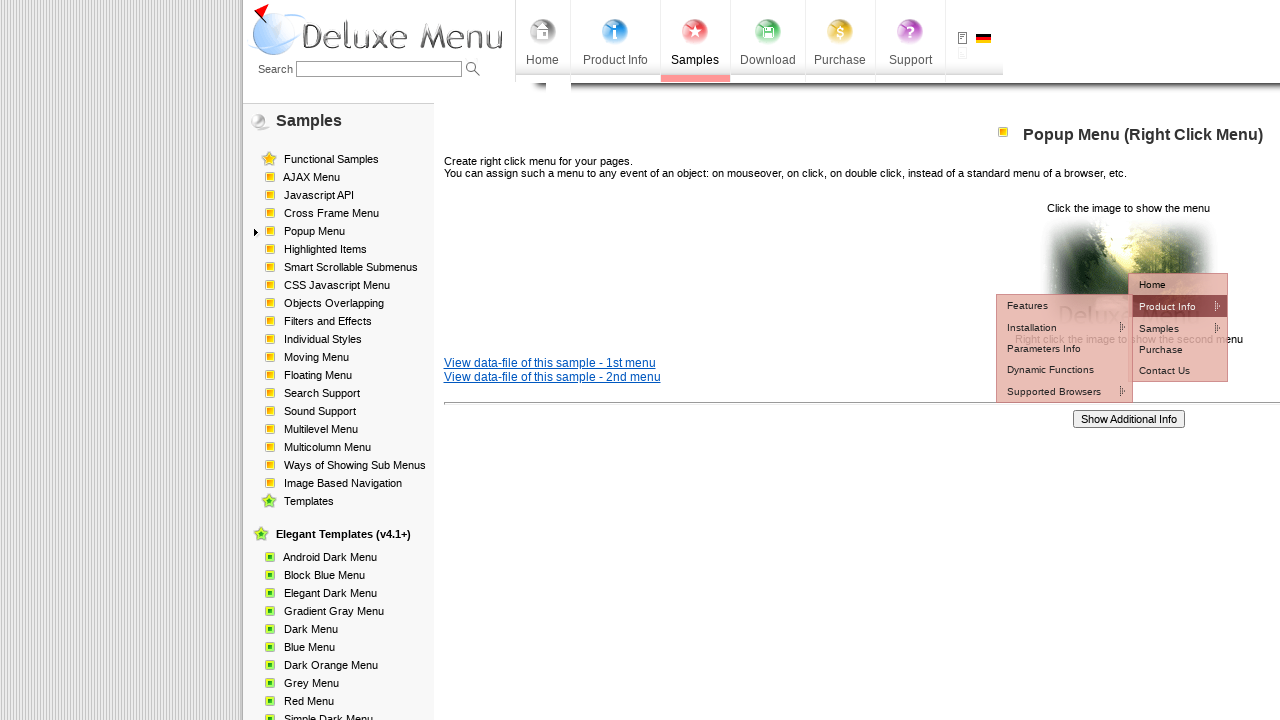